Tests displaying all items by navigating through Active and Completed filters then clicking All

Starting URL: https://demo.playwright.dev/todomvc

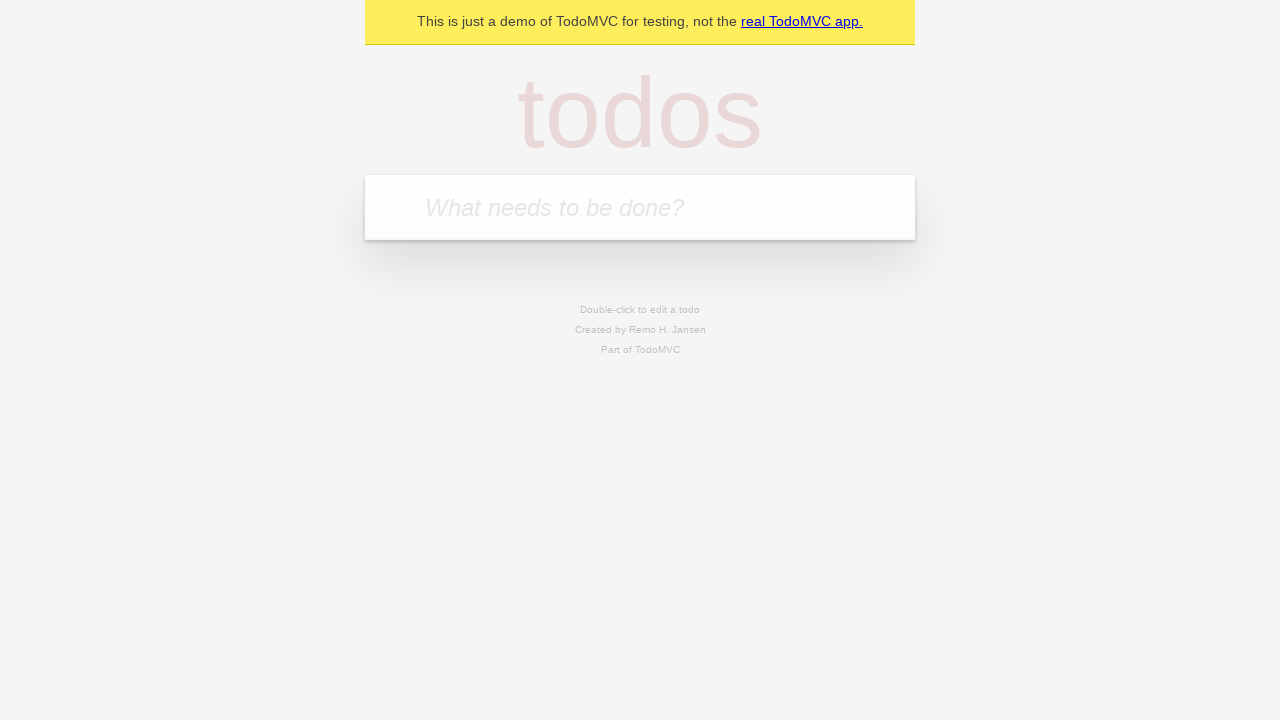

Filled todo input with 'buy some cheese' on internal:attr=[placeholder="What needs to be done?"i]
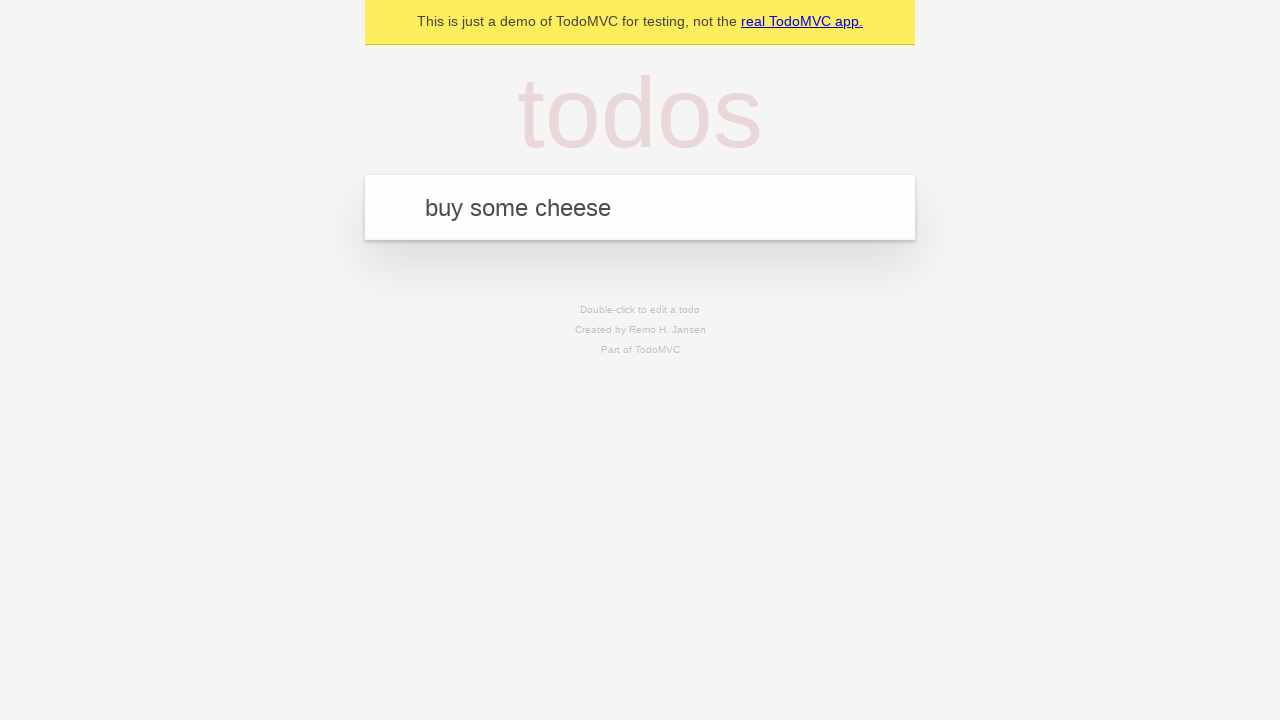

Pressed Enter to add first todo on internal:attr=[placeholder="What needs to be done?"i]
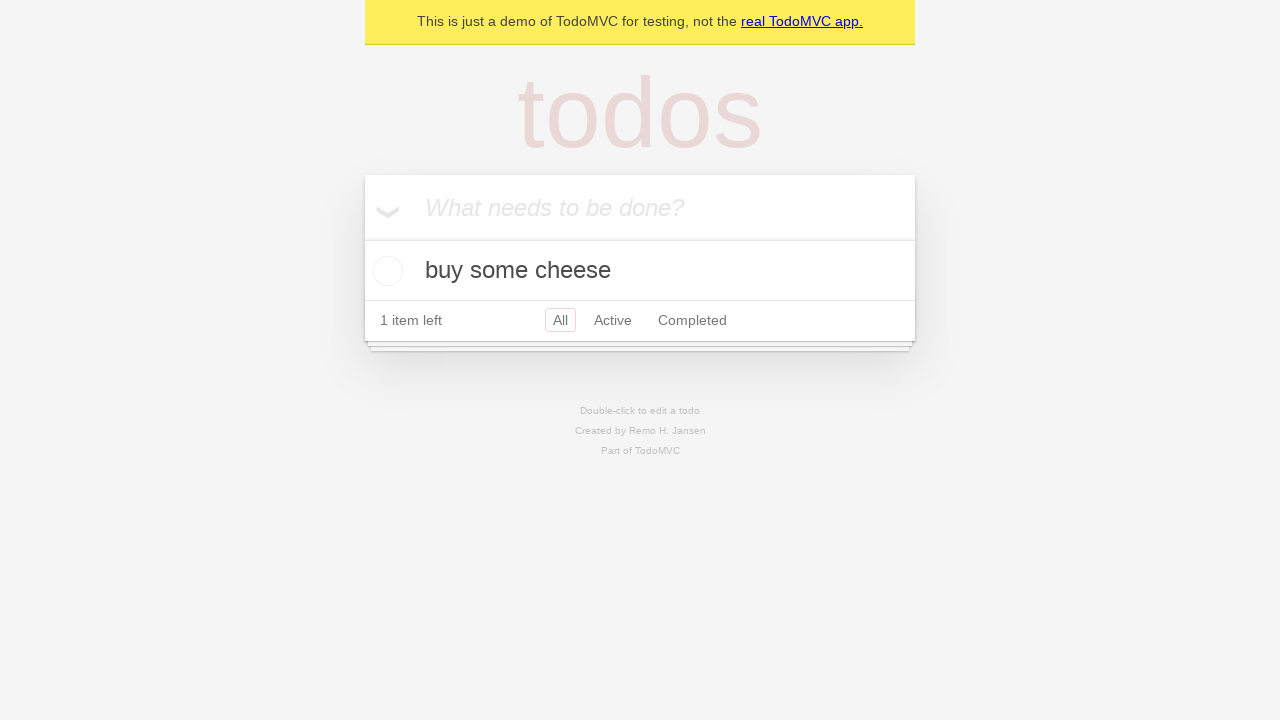

Filled todo input with 'feed the cat' on internal:attr=[placeholder="What needs to be done?"i]
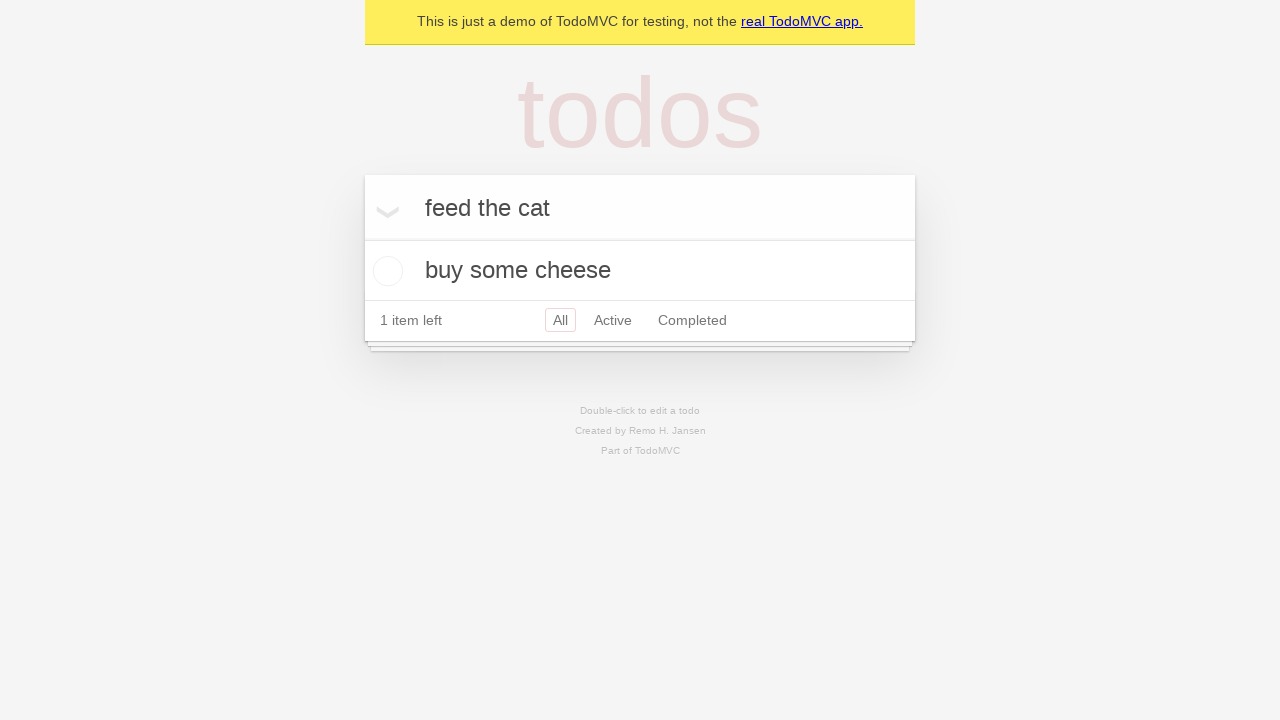

Pressed Enter to add second todo on internal:attr=[placeholder="What needs to be done?"i]
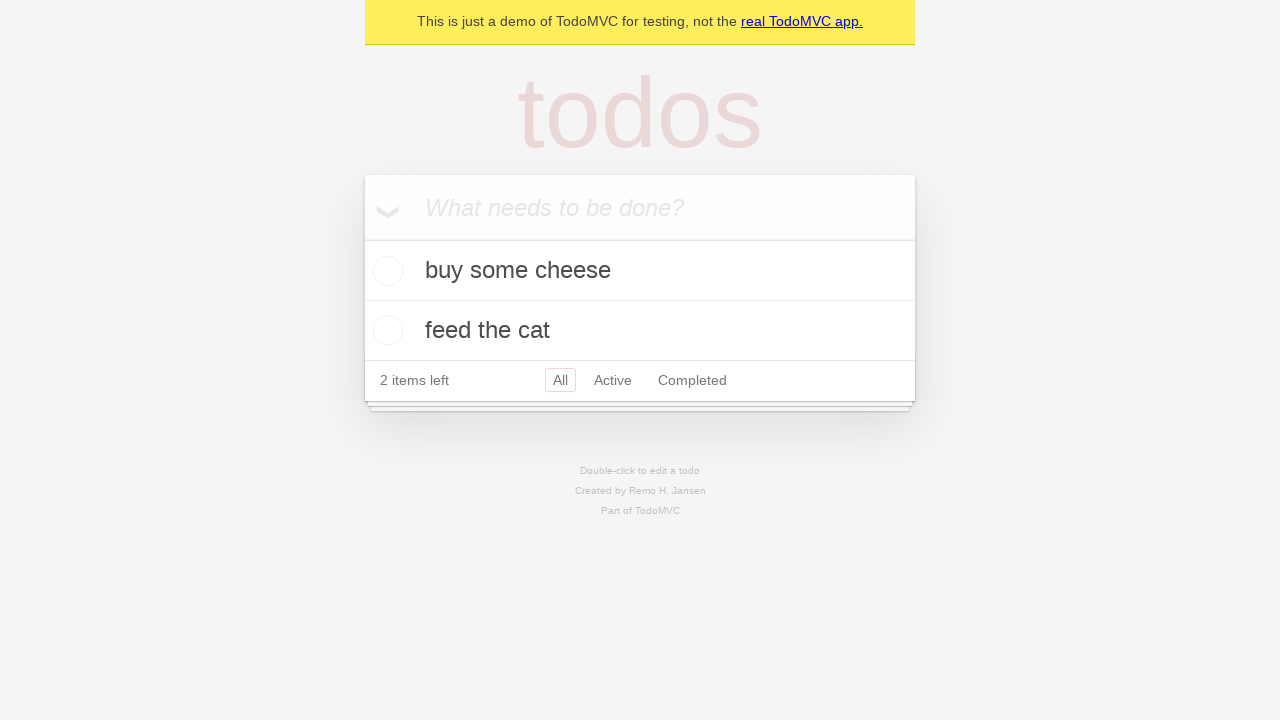

Filled todo input with 'book a doctors appointment' on internal:attr=[placeholder="What needs to be done?"i]
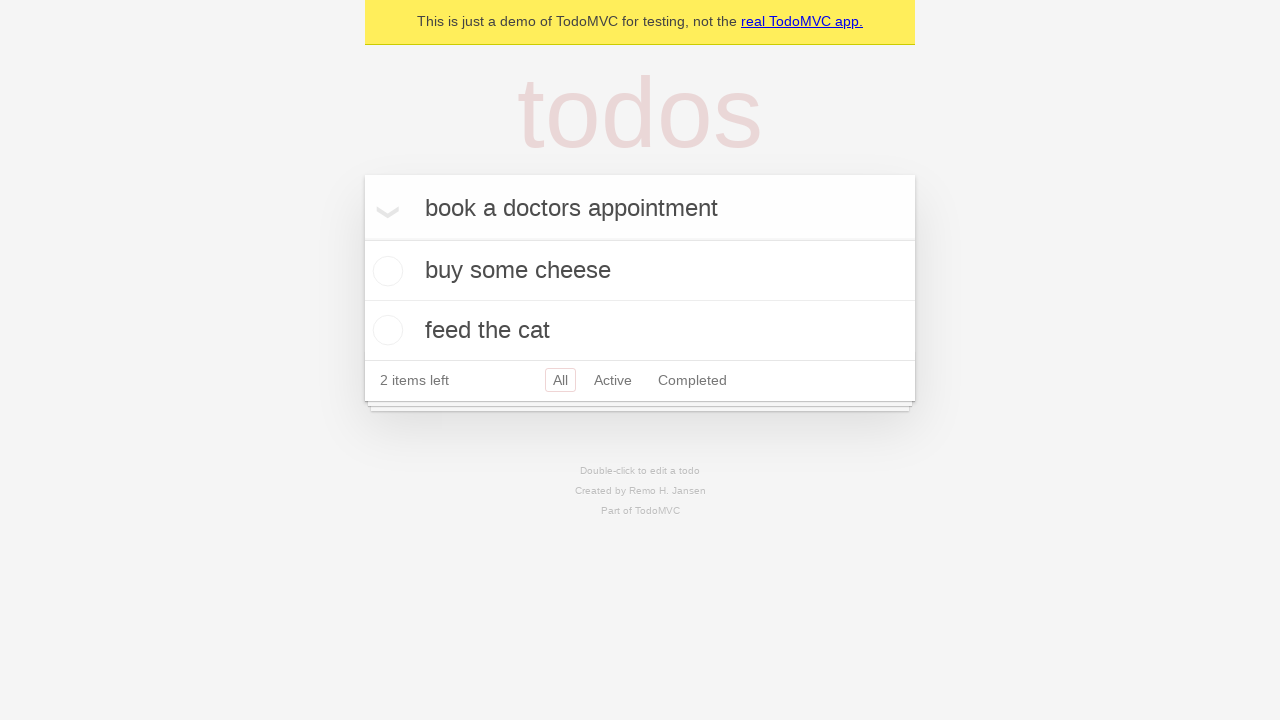

Pressed Enter to add third todo on internal:attr=[placeholder="What needs to be done?"i]
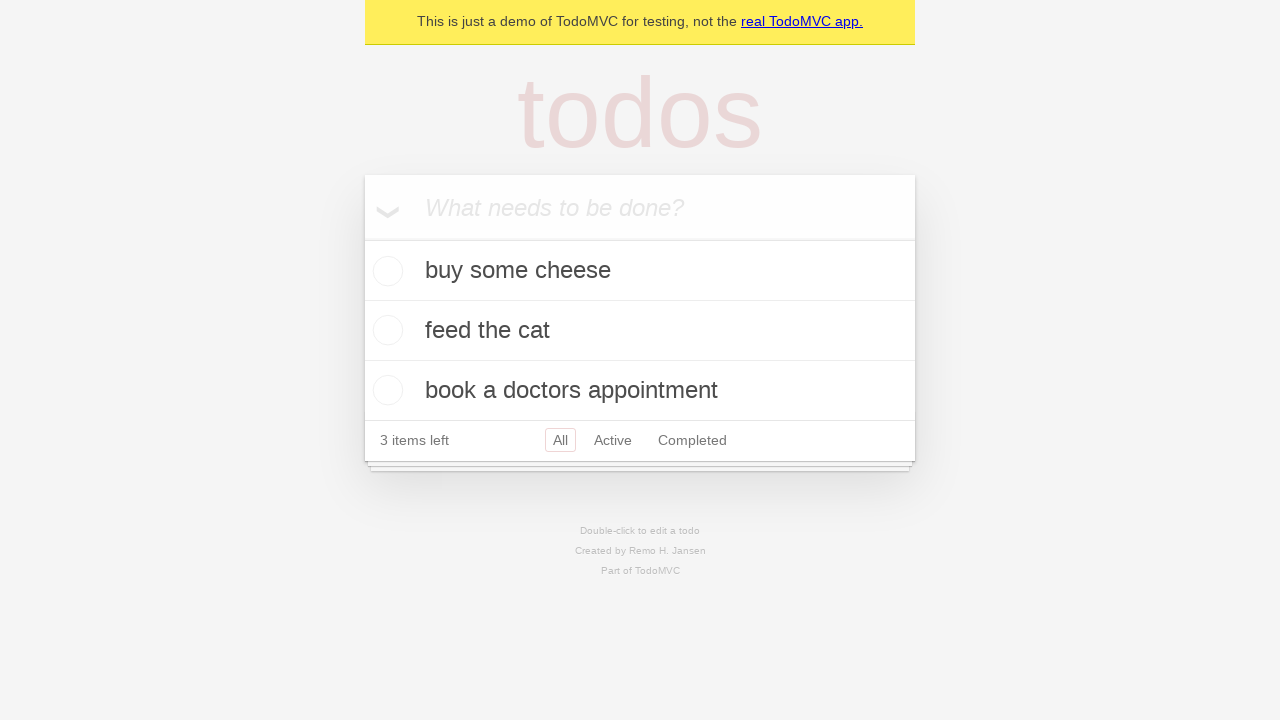

Waited for all three todos to appear
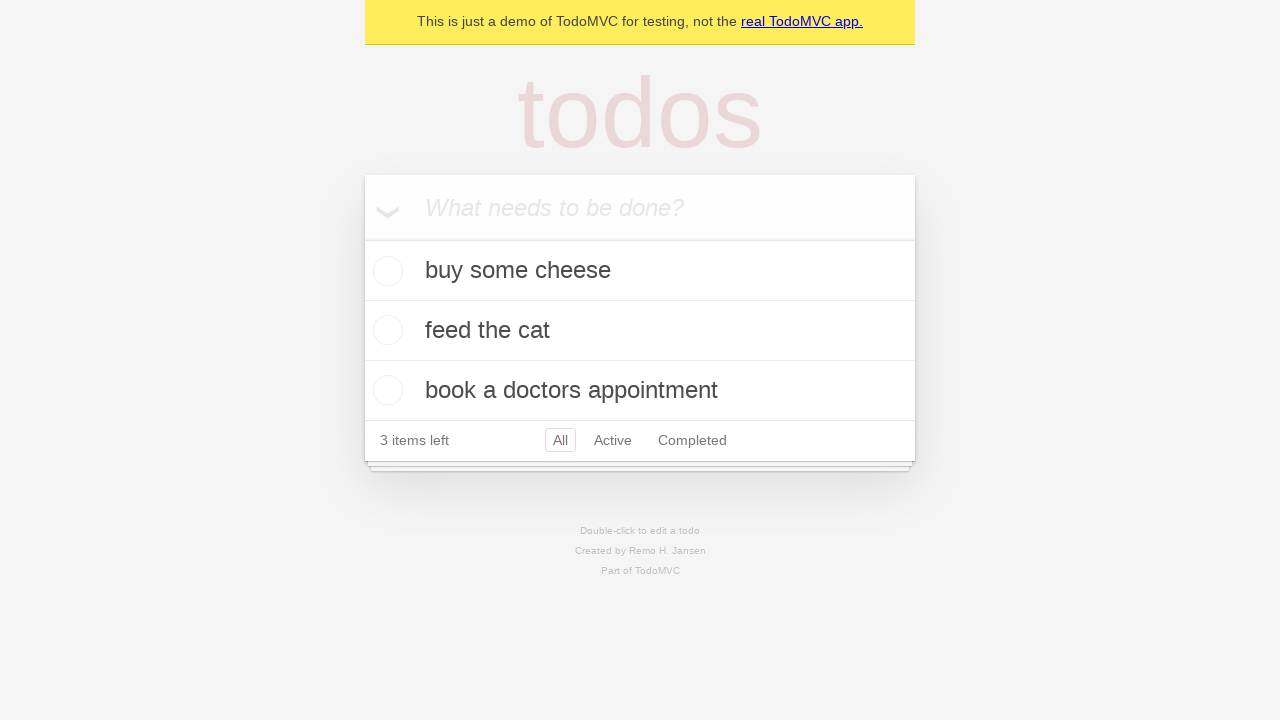

Checked the second todo item at (385, 330) on internal:testid=[data-testid="todo-item"s] >> nth=1 >> internal:role=checkbox
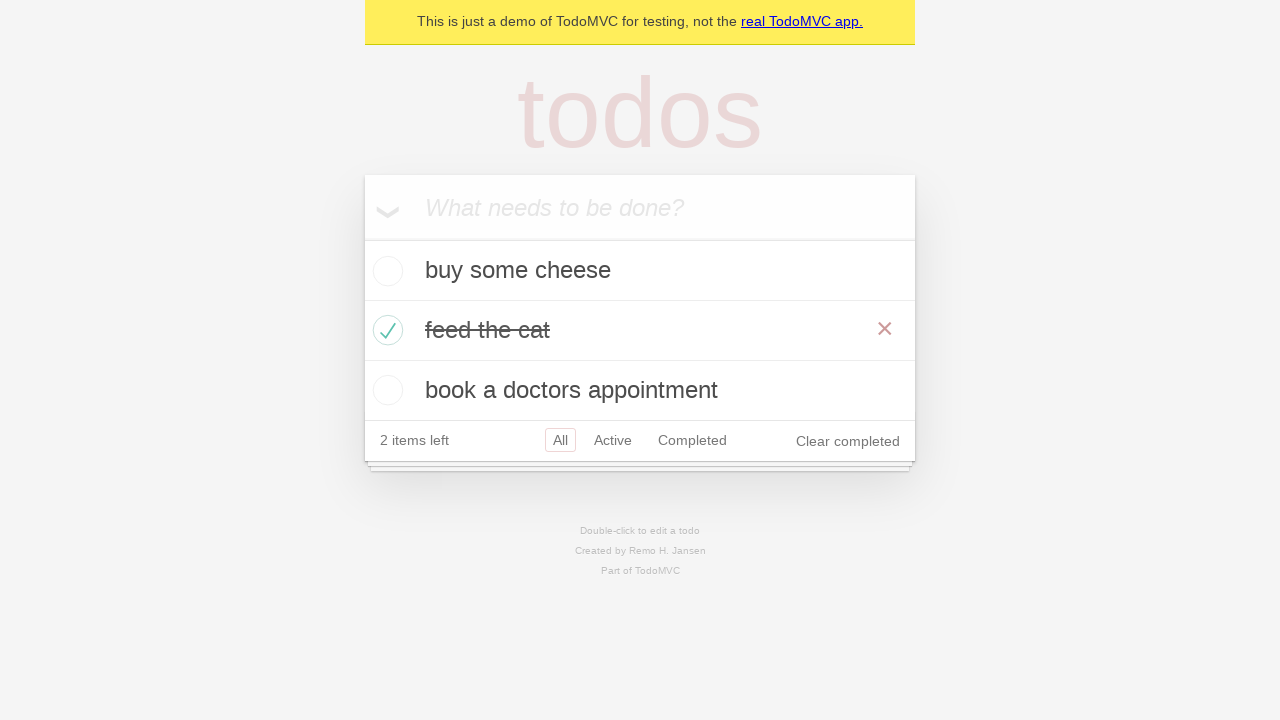

Clicked Active filter to display only active todos at (613, 440) on internal:role=link[name="Active"i]
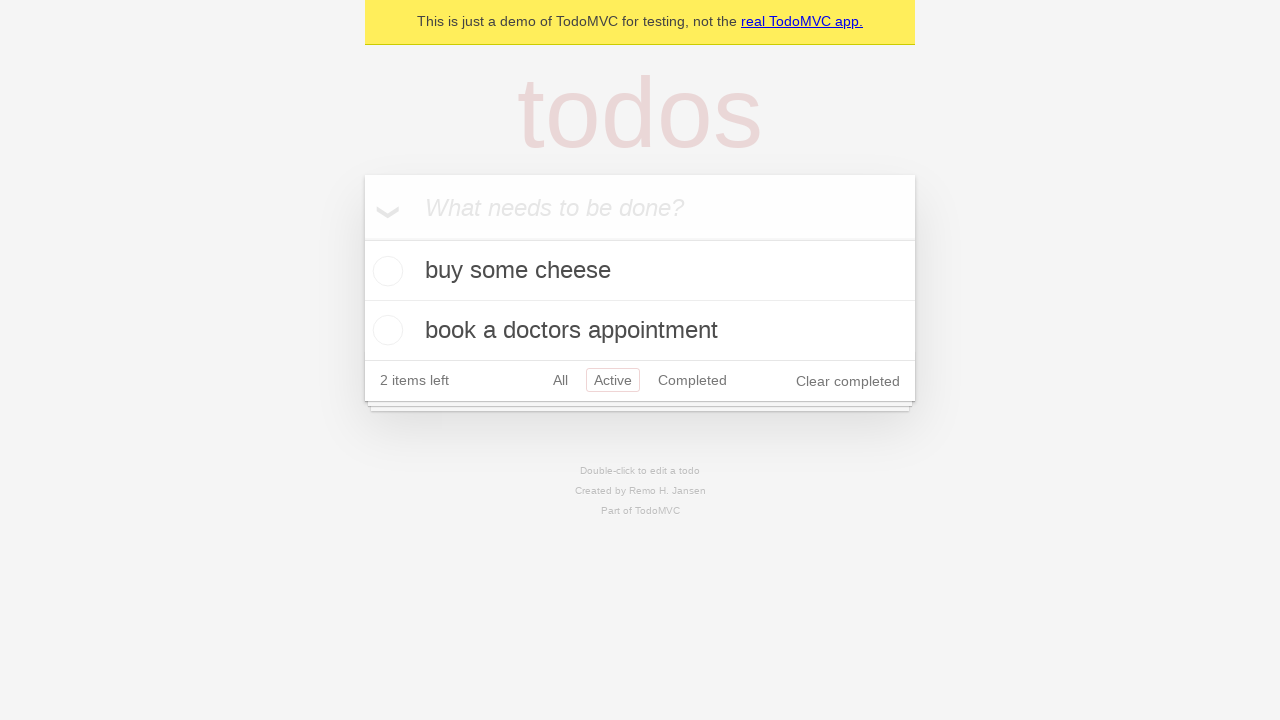

Clicked Completed filter to display only completed todos at (692, 380) on internal:role=link[name="Completed"i]
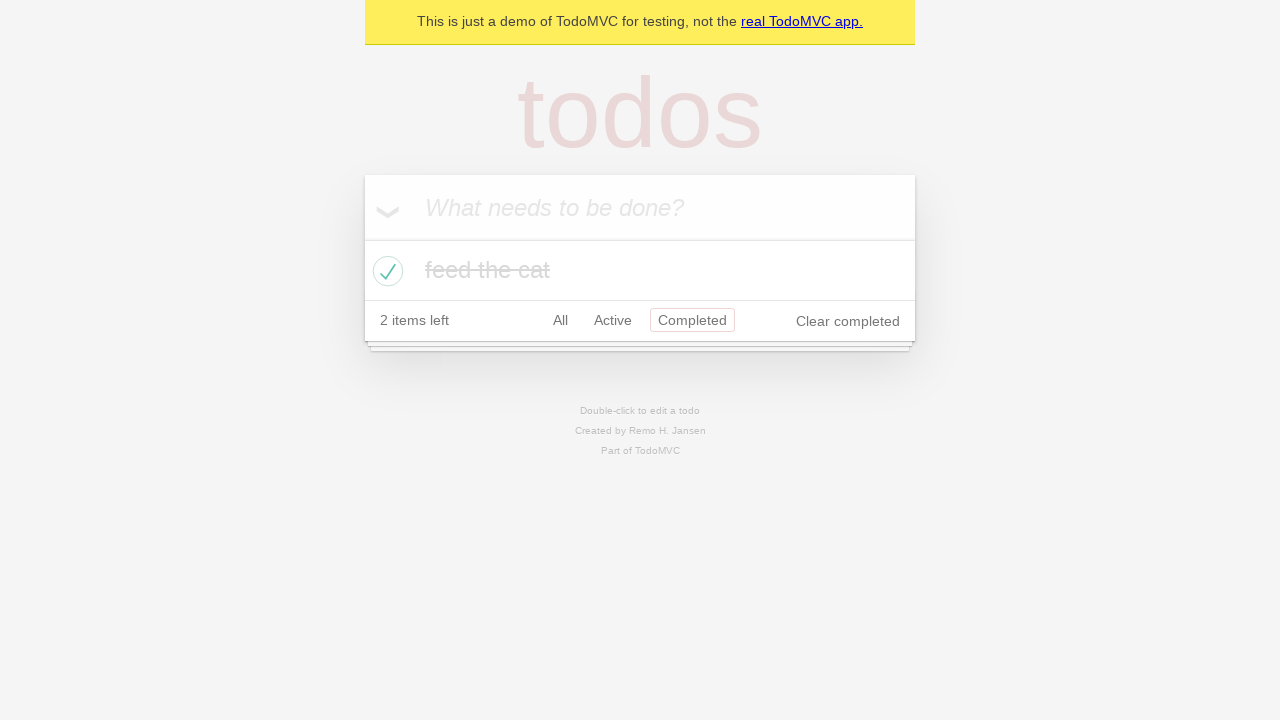

Clicked All filter to display all todos at (560, 320) on internal:role=link[name="All"i]
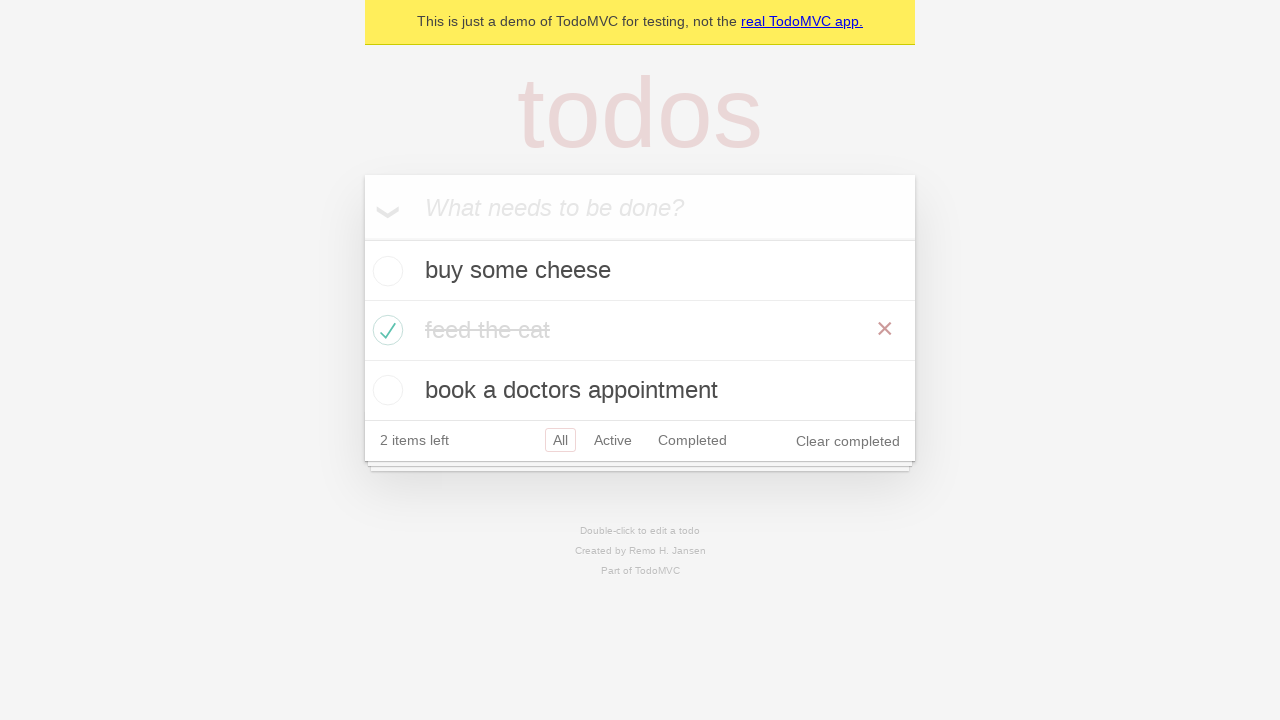

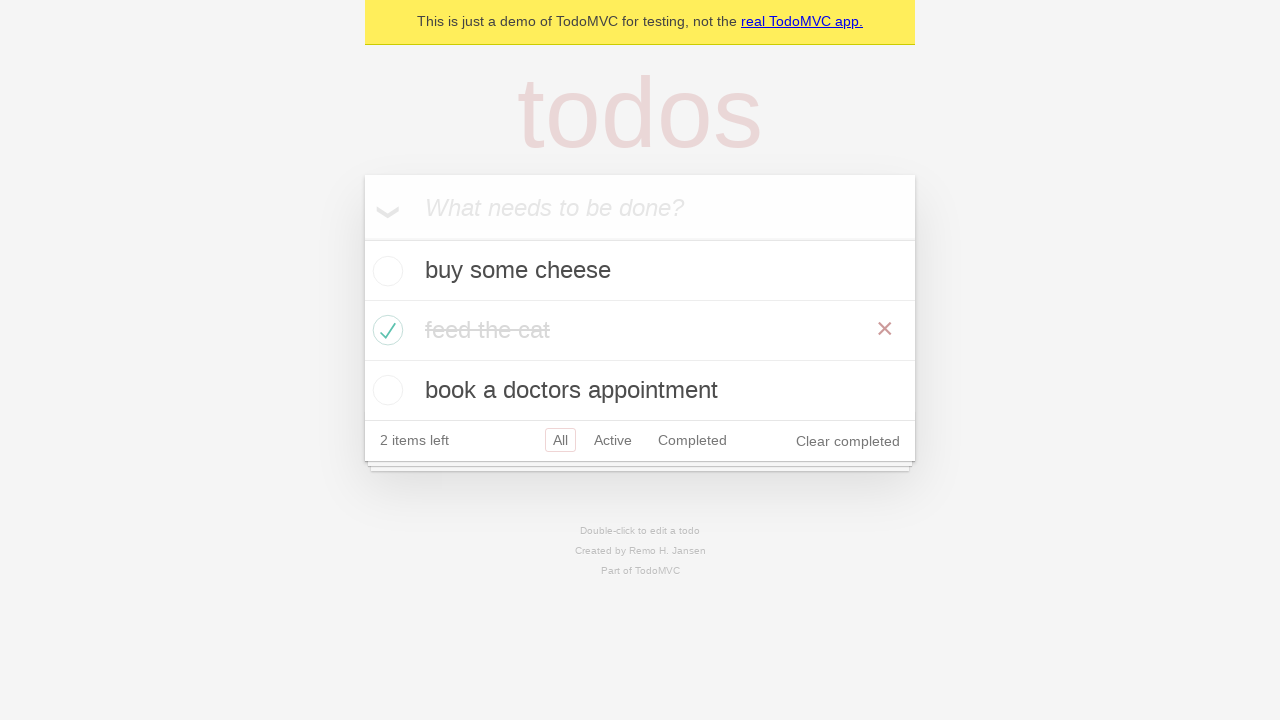